Calculates the sum of two numbers displayed on the page and selects the result from a dropdown menu, then submits the form

Starting URL: http://suninjuly.github.io/selects1.html

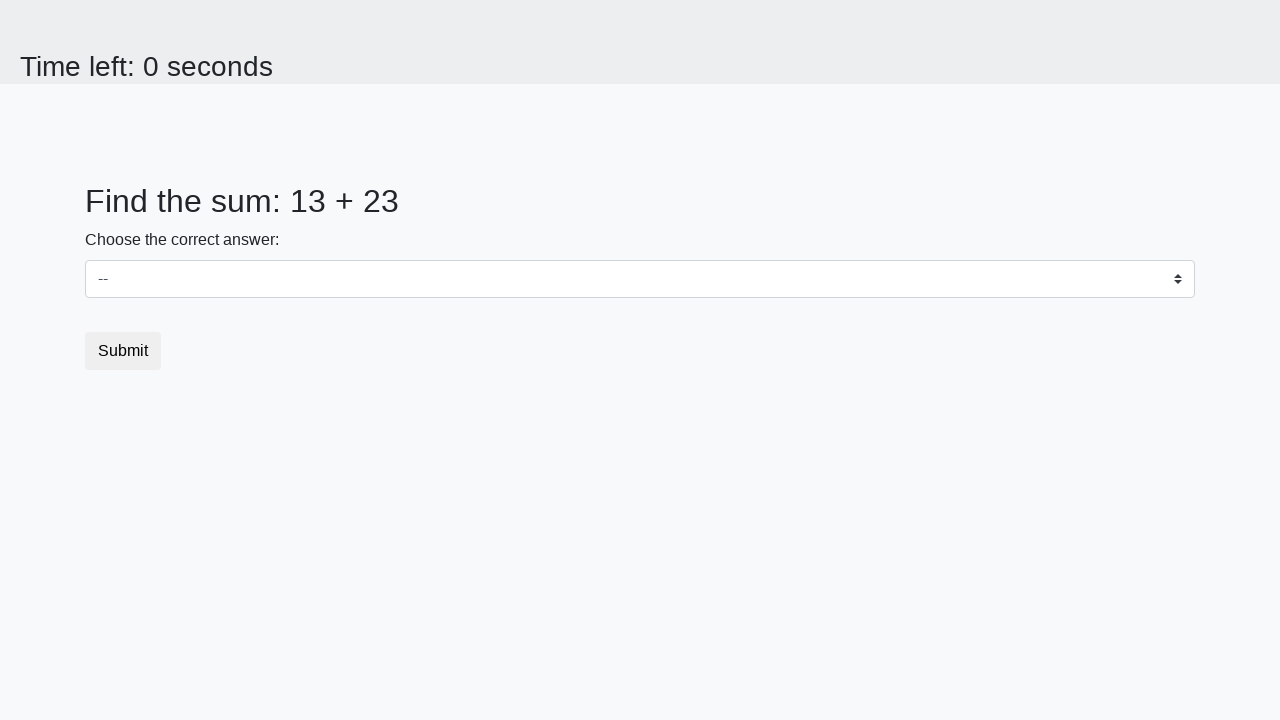

Retrieved first number from #num1 element
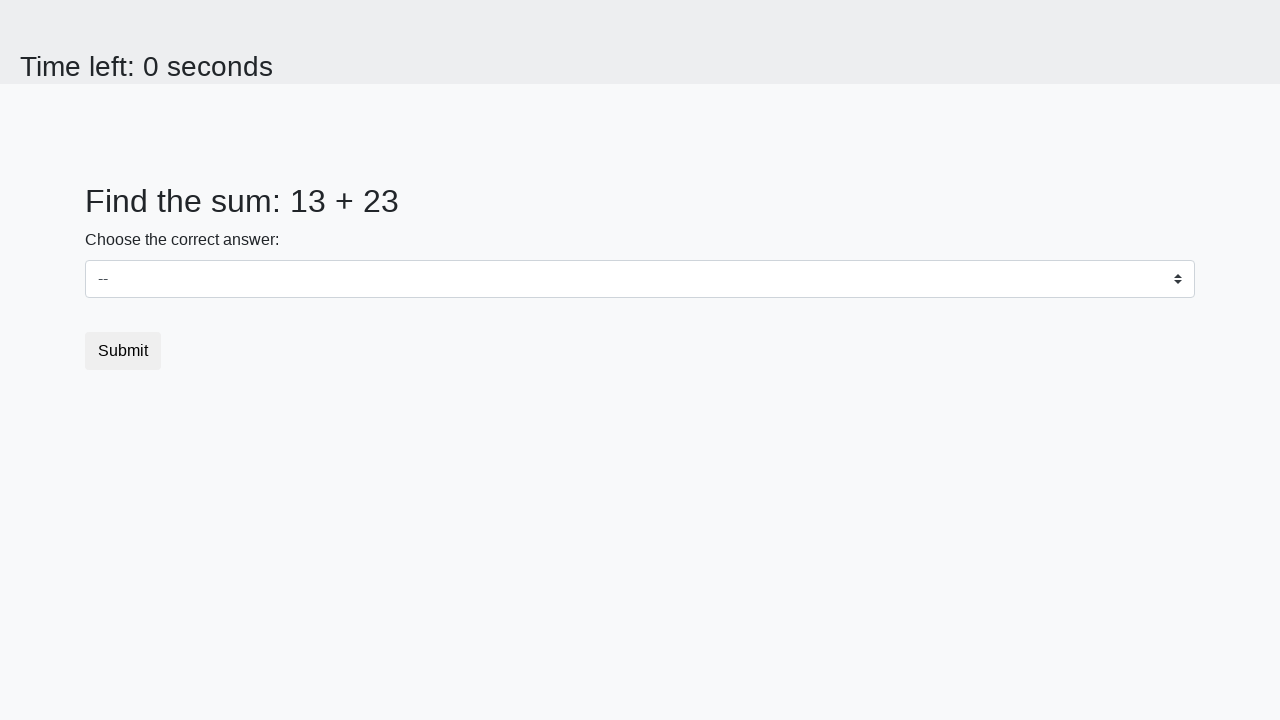

Retrieved second number from #num2 element
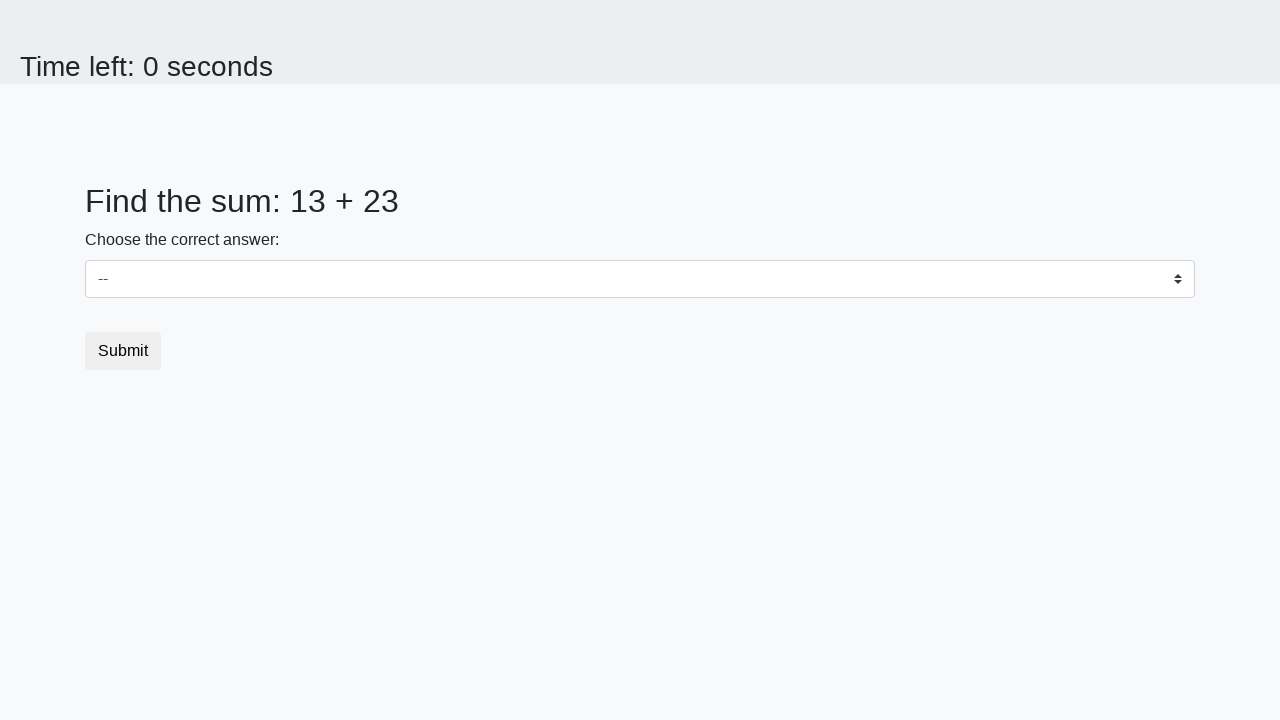

Calculated sum: 13 + 23 = 36
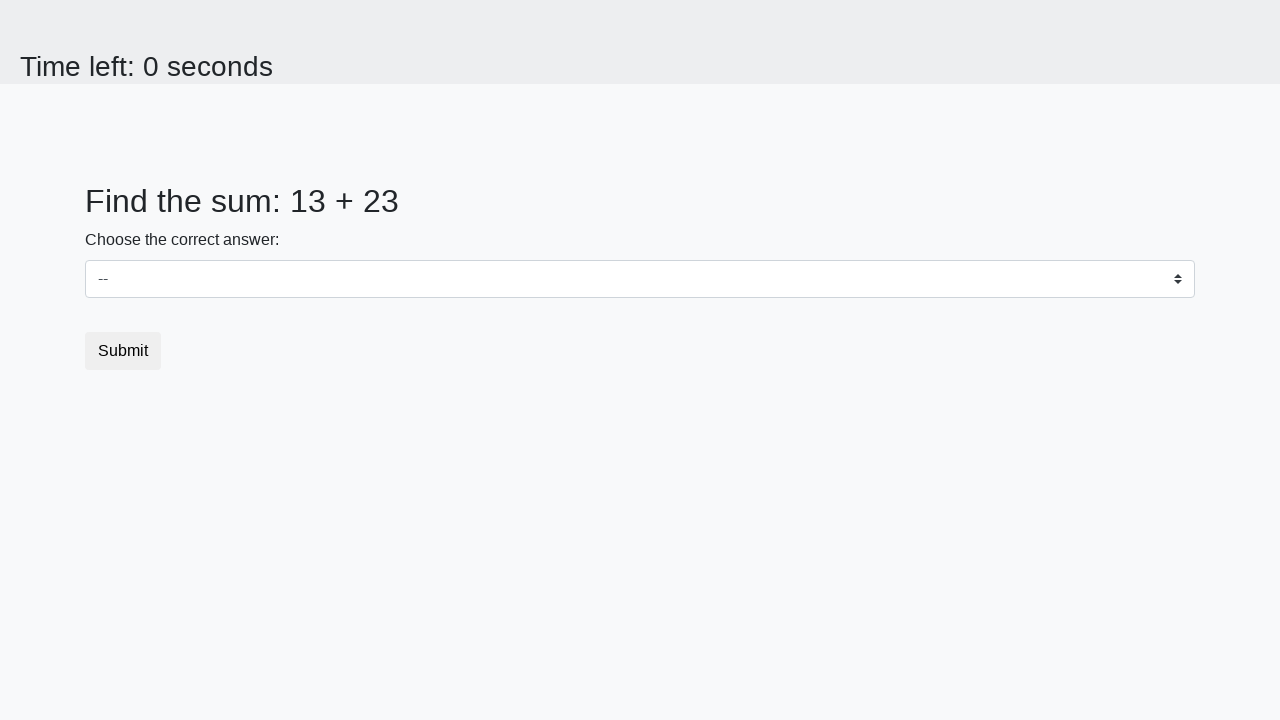

Selected calculated sum '36' from dropdown menu on select
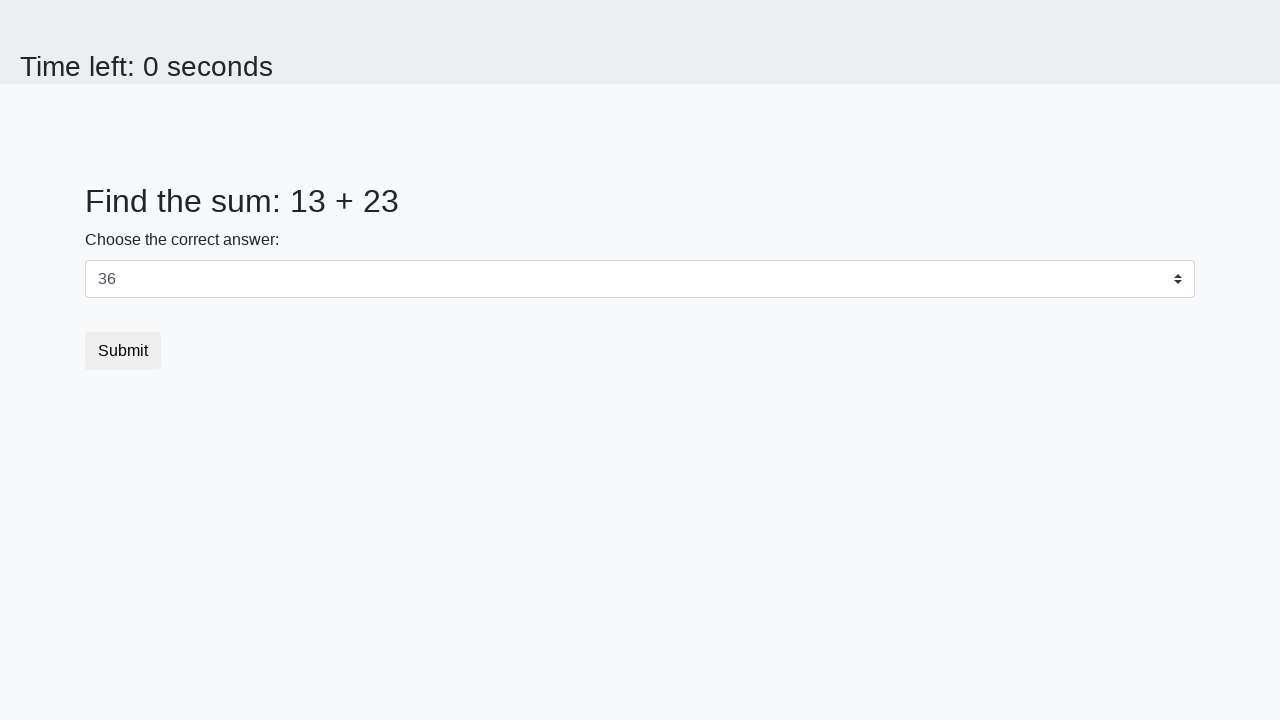

Clicked submit button to complete the form at (123, 351) on button
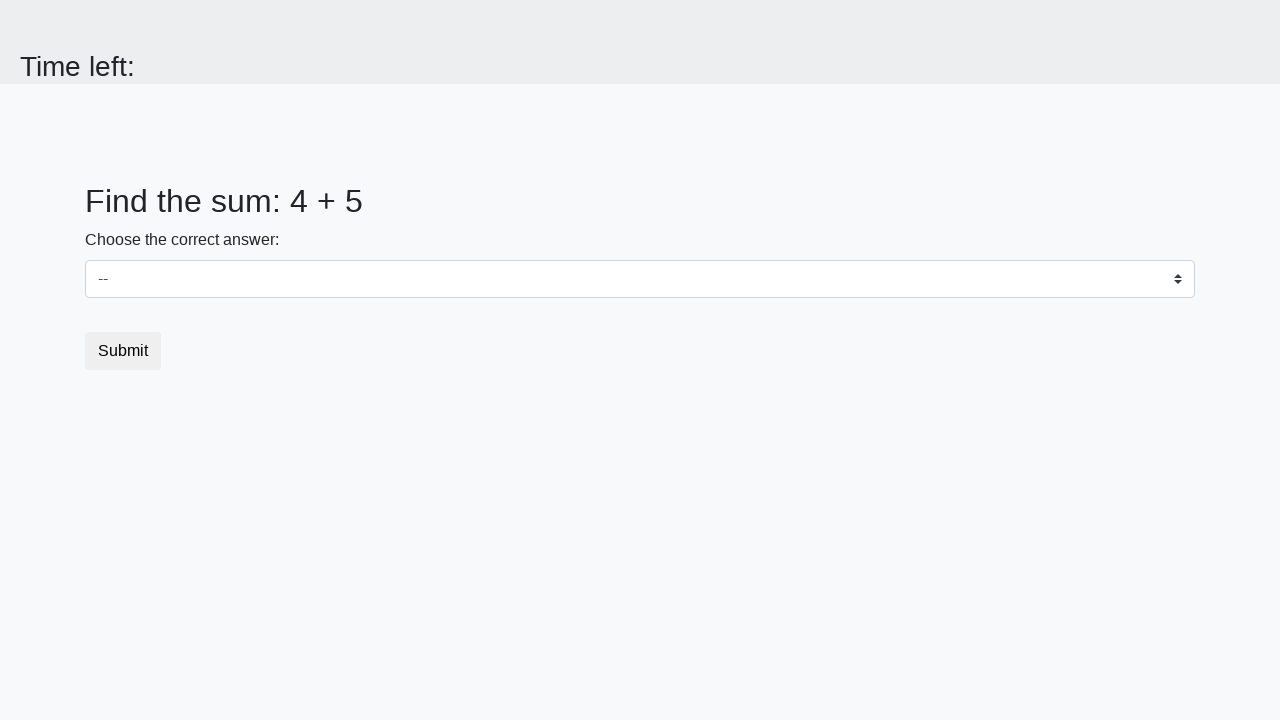

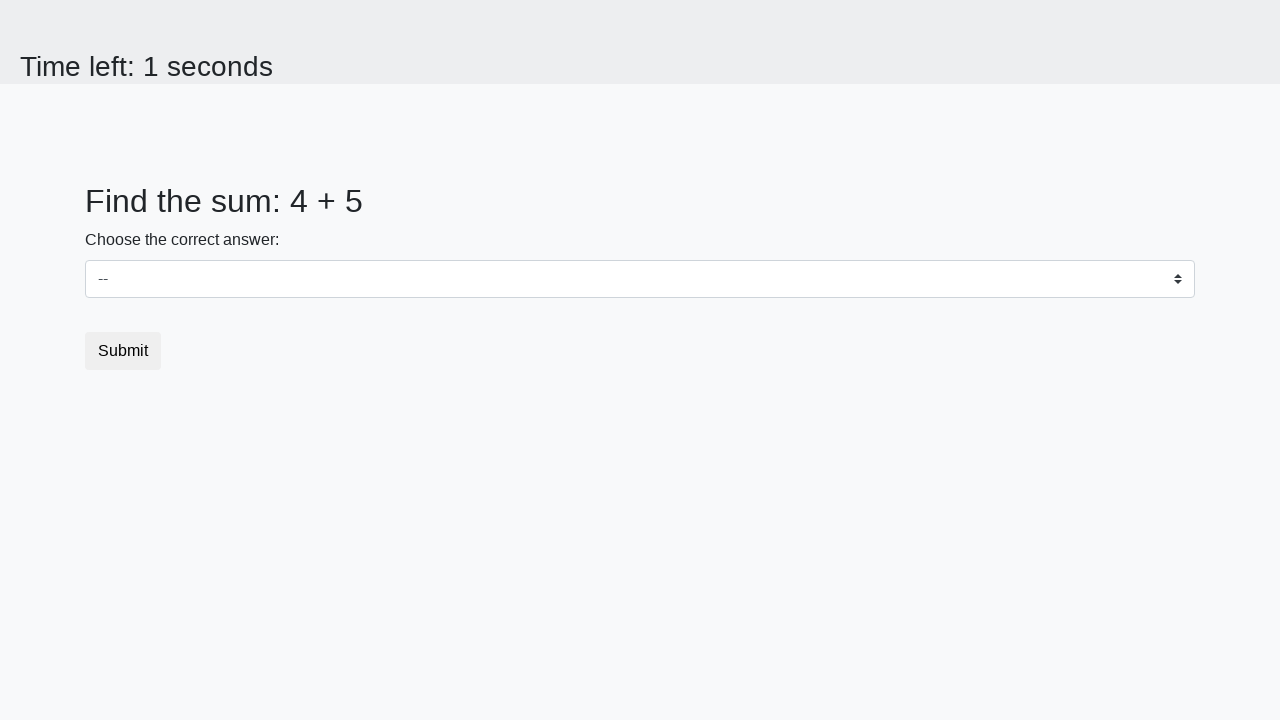